Tests an e-commerce site's search and add-to-cart functionality by searching for products containing "ca" and adding specific items to cart

Starting URL: https://rahulshettyacademy.com/seleniumPractise/#/

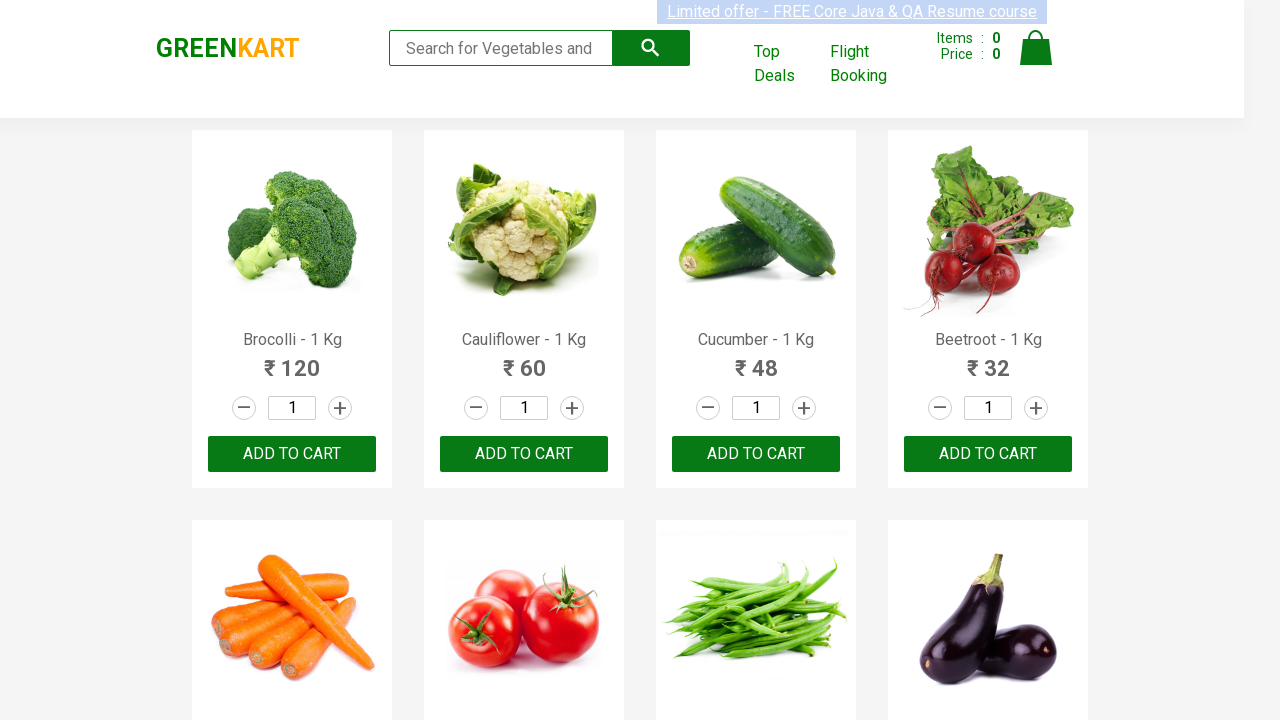

Filled search field with 'ca' on .search-keyword
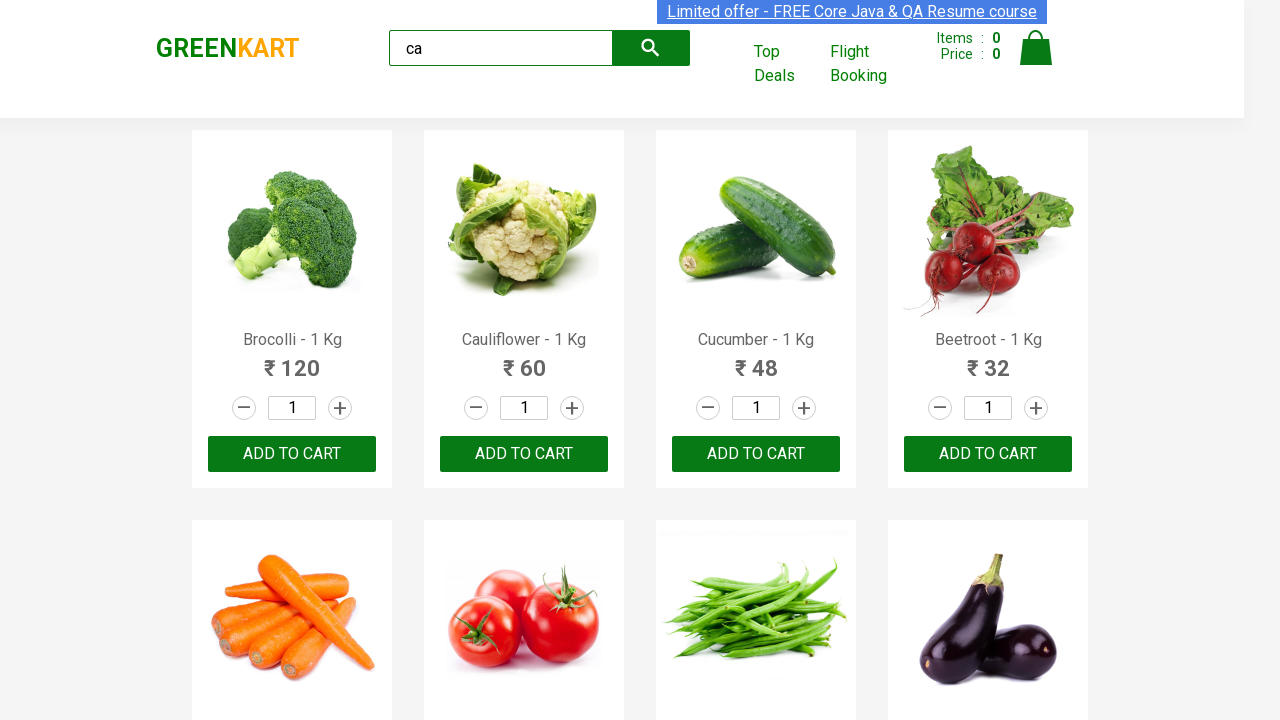

Waited 1 second for filtered products to load
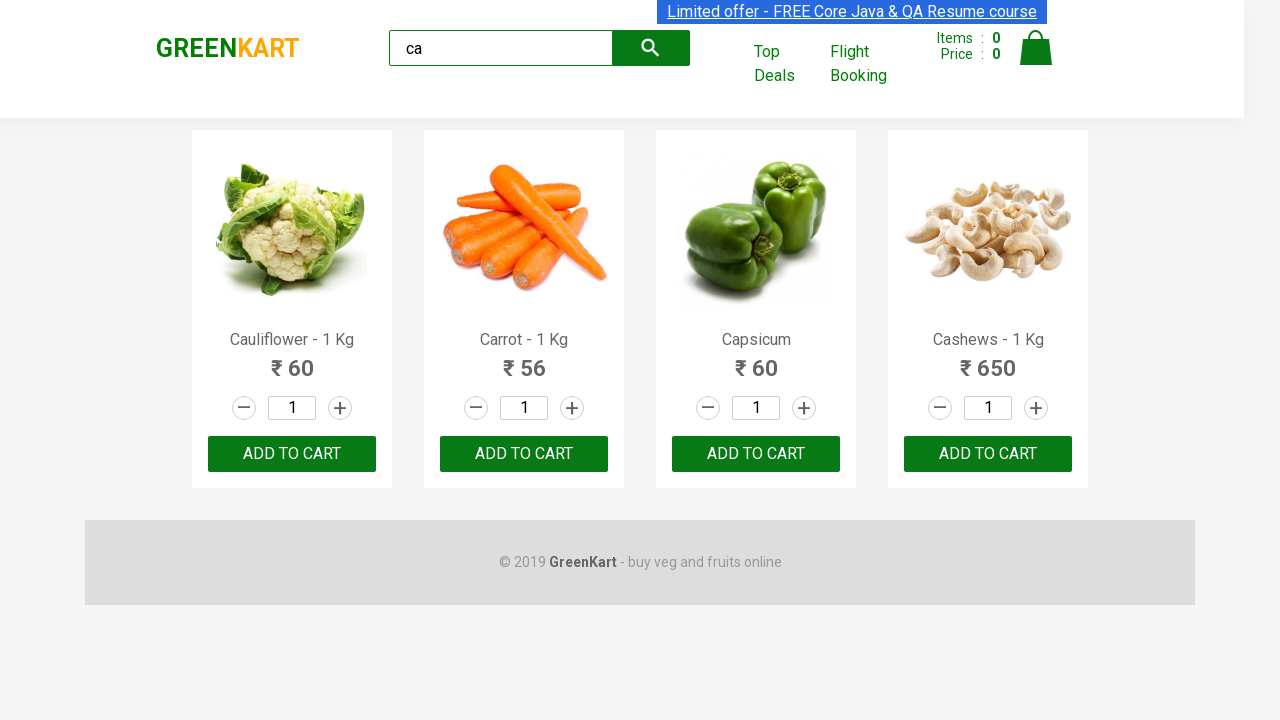

Verified that 4 products are visible after search
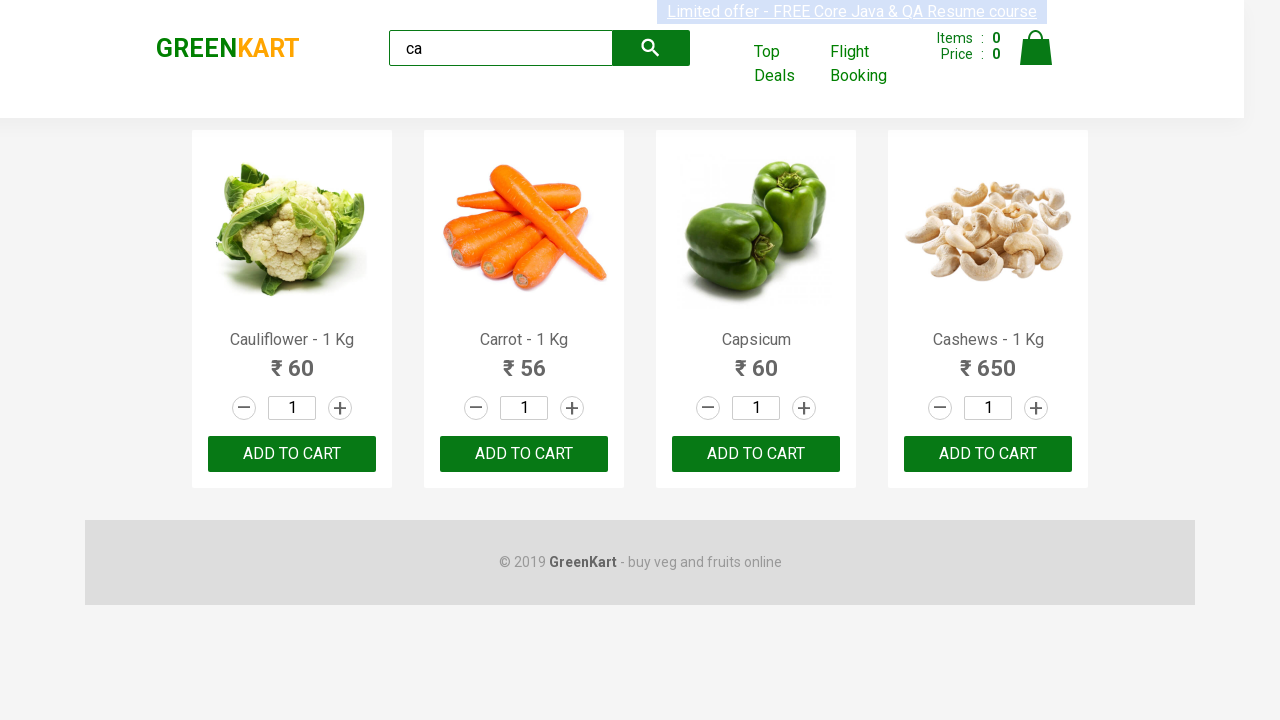

Added the second product to cart at (524, 454) on .products .product >> nth=1 >> button:has-text('ADD TO CART')
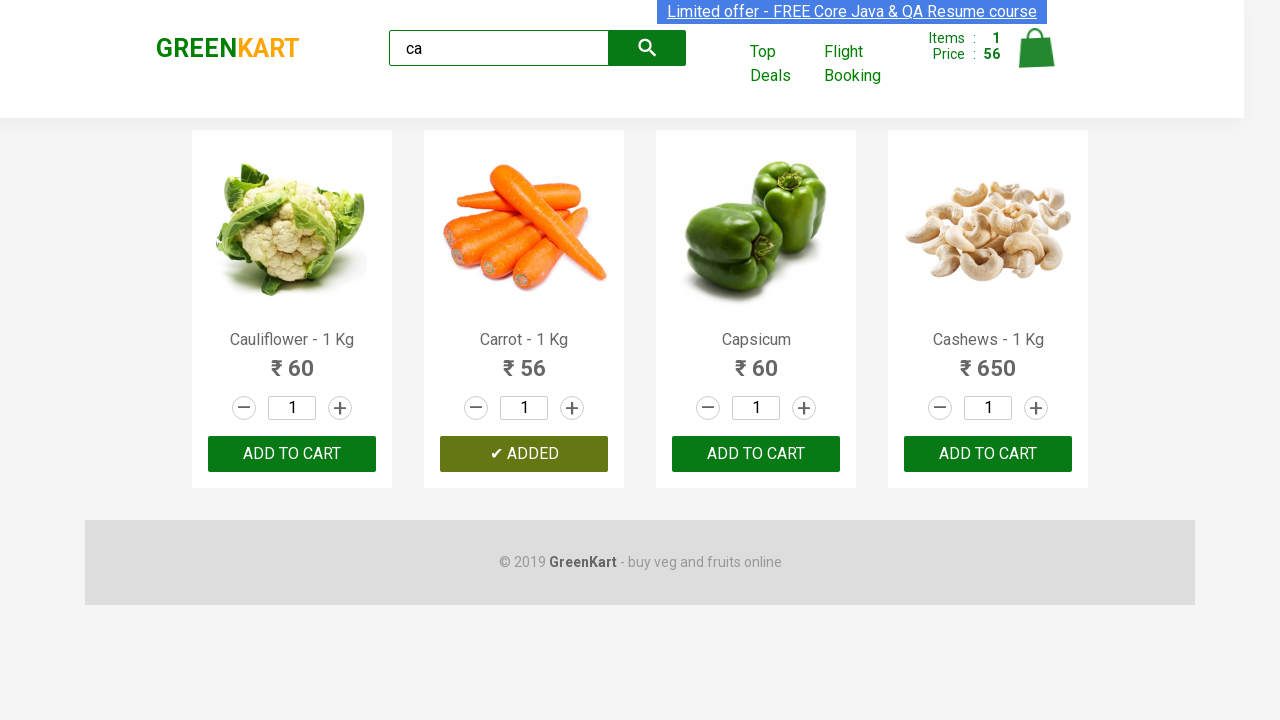

Found and added Cashews product to cart at (988, 454) on .products .product >> nth=3 >> button
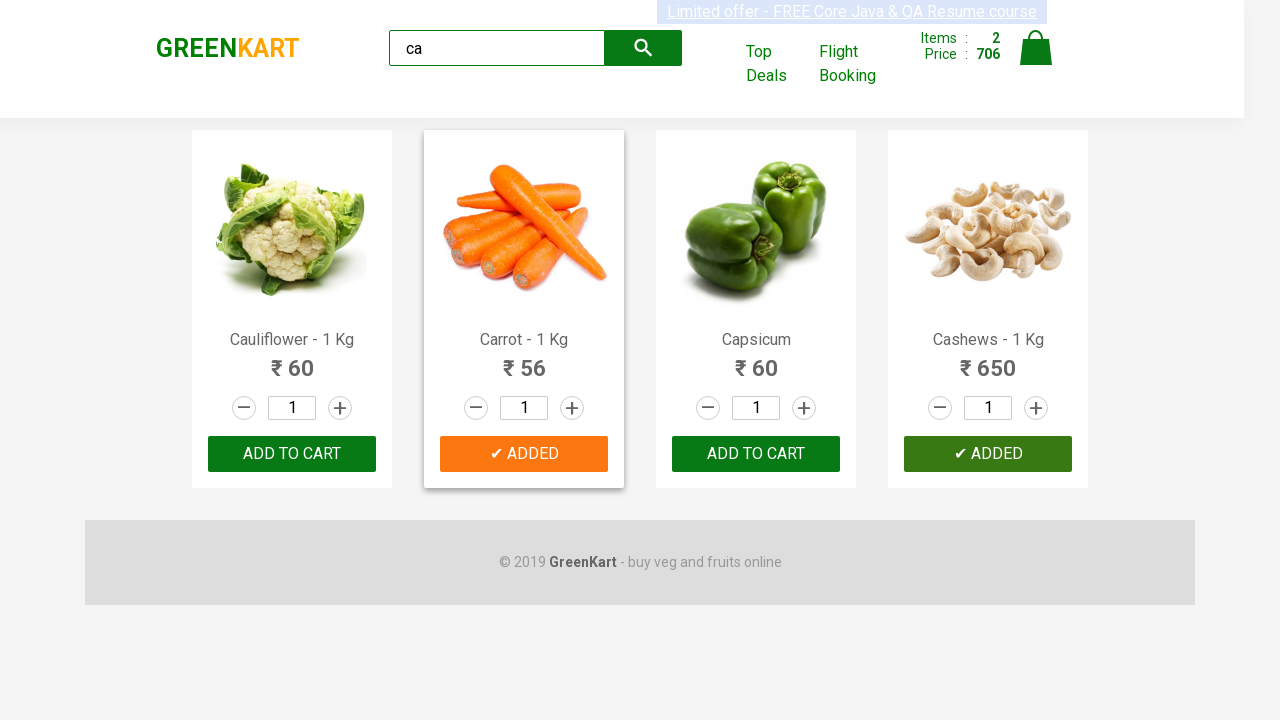

Verified that brand text is 'GREENKART'
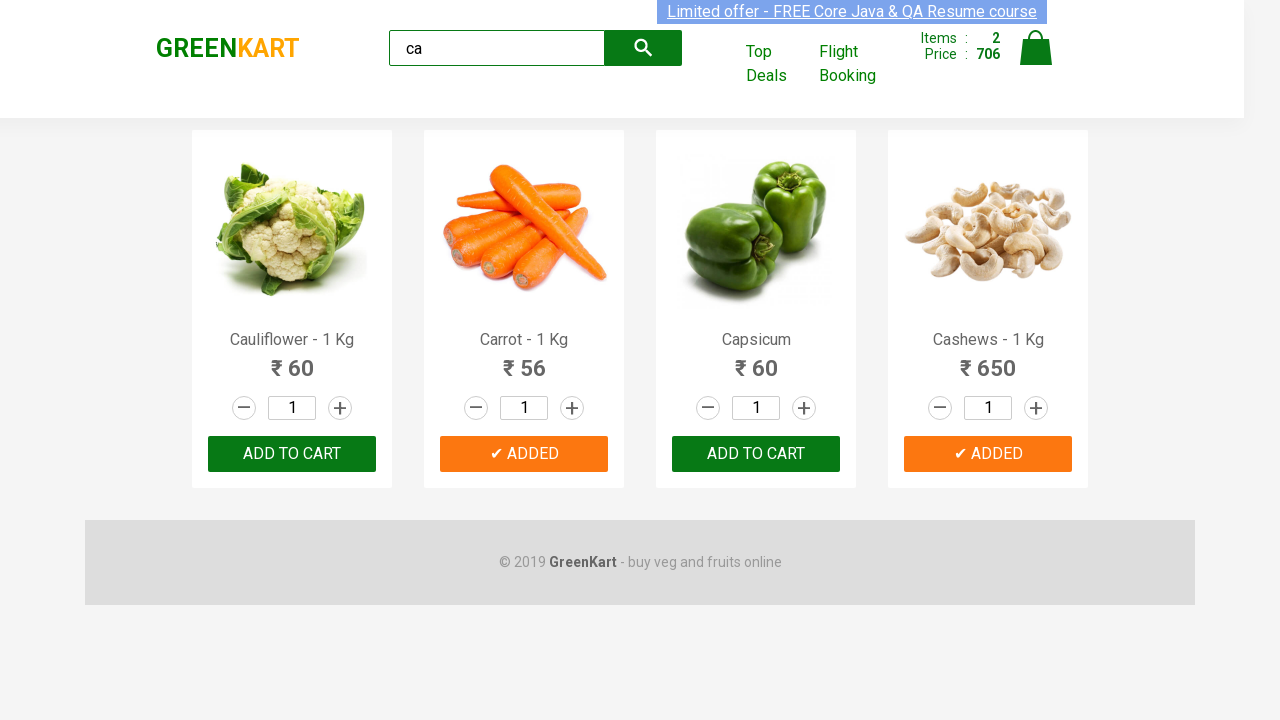

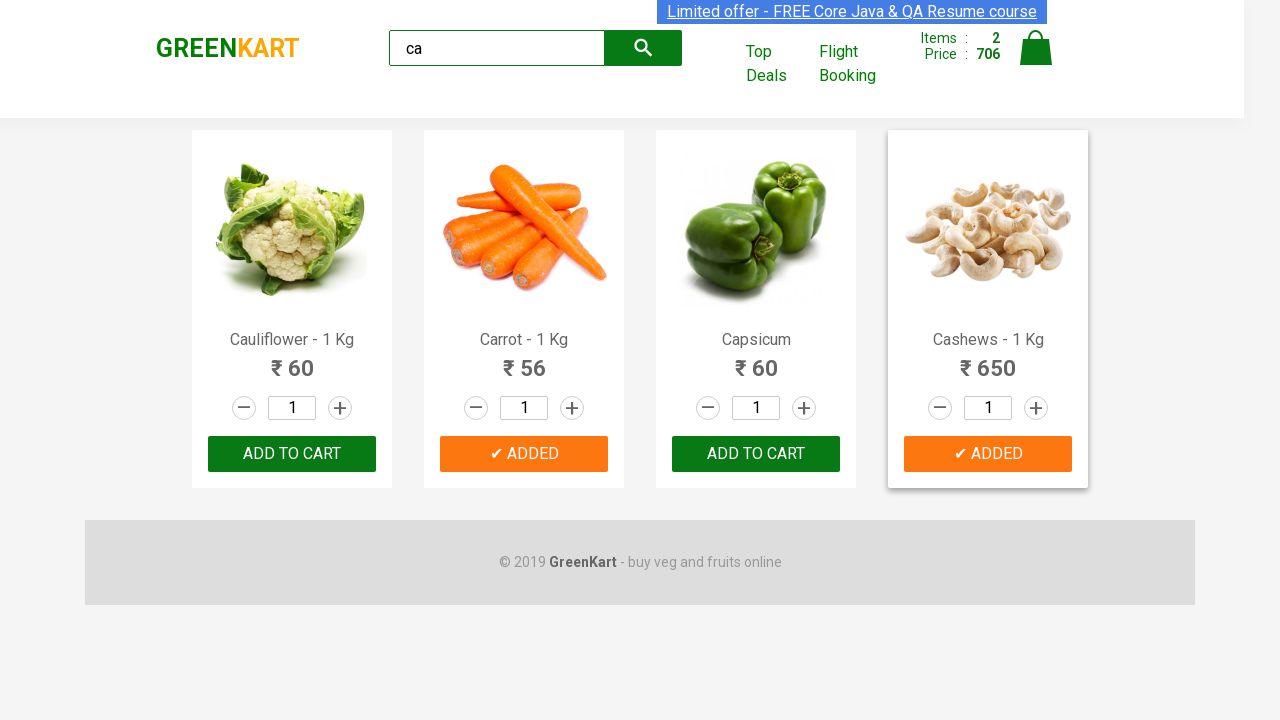